Simple test that navigates to the sdet.live website and verifies the page loads successfully

Starting URL: https://sdet.live

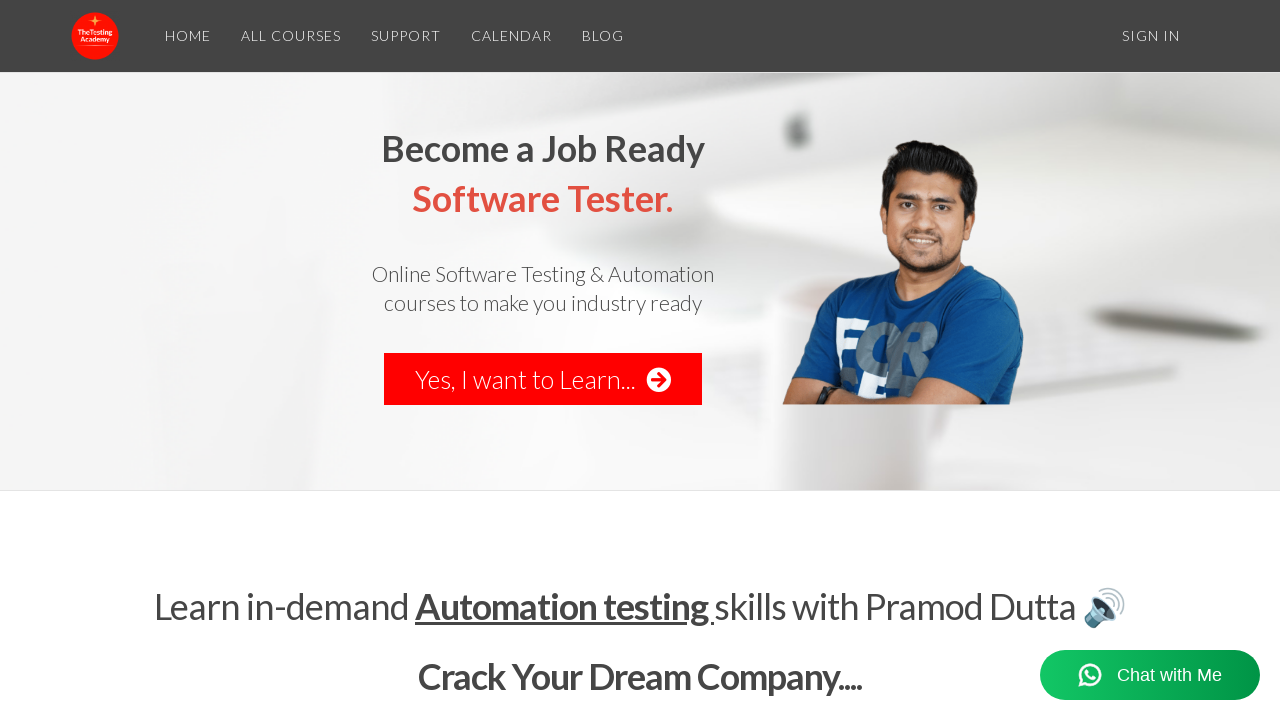

Navigated to https://sdet.live
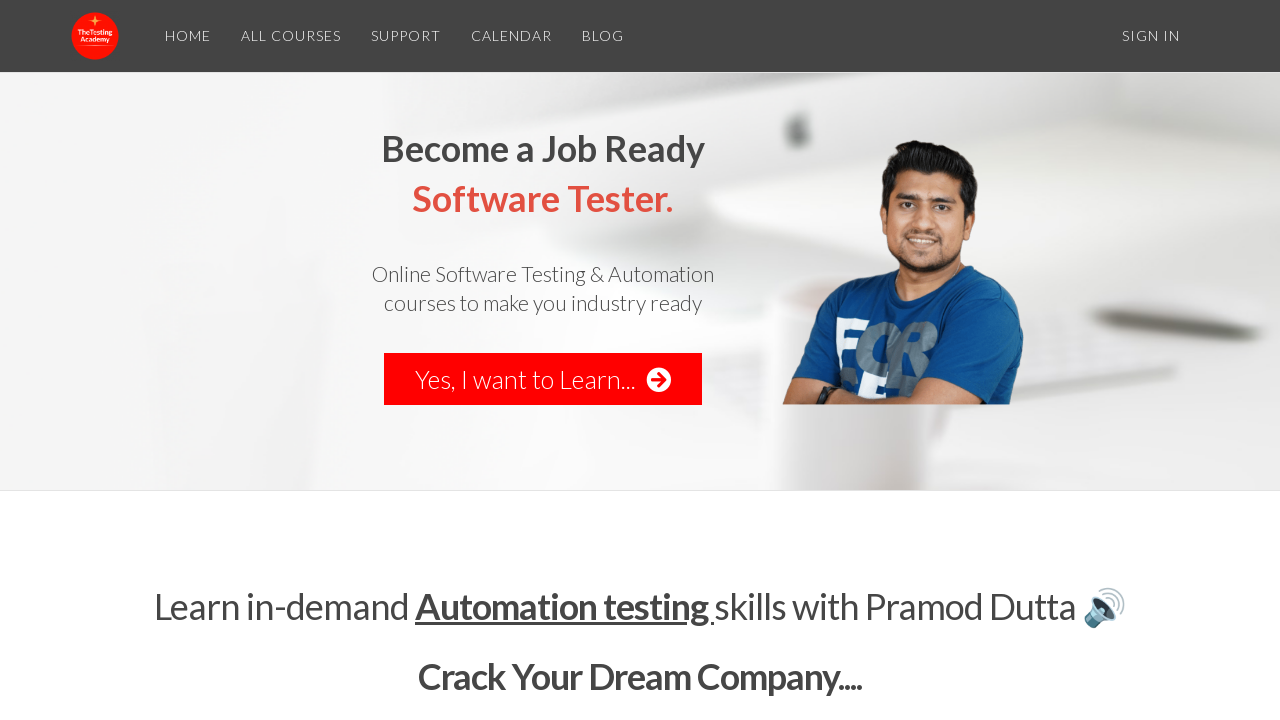

Page DOM content loaded successfully
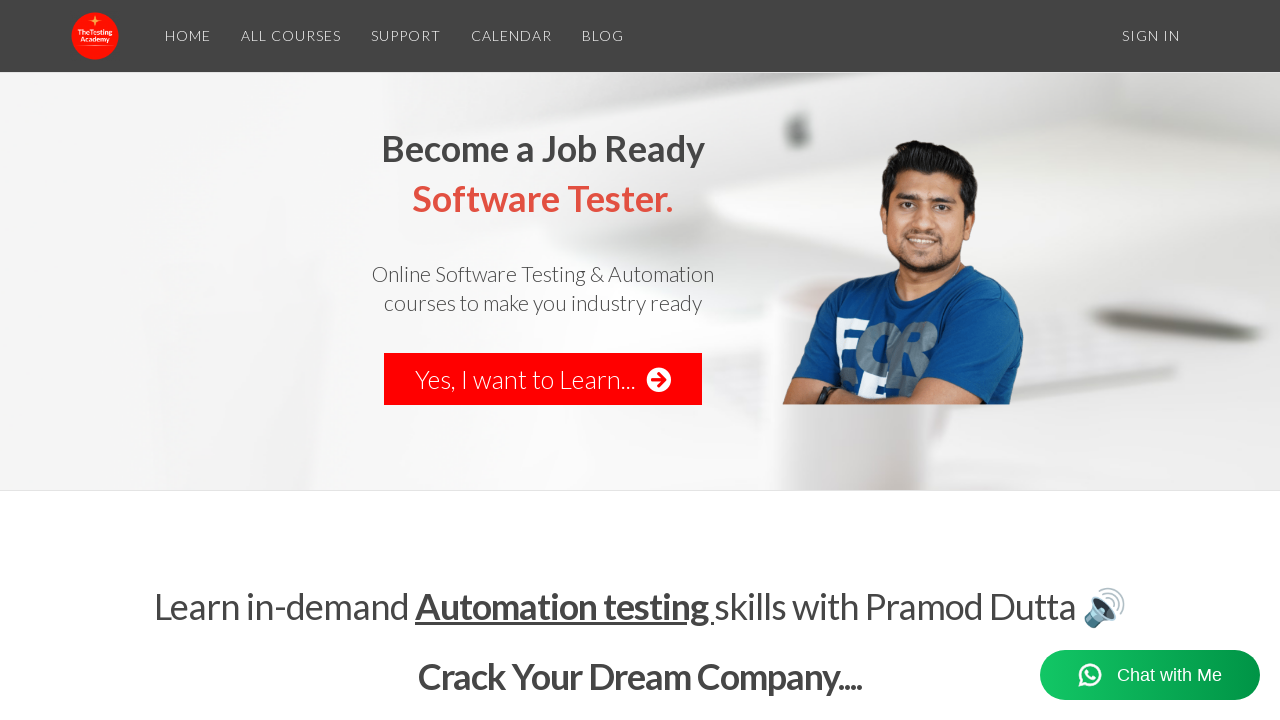

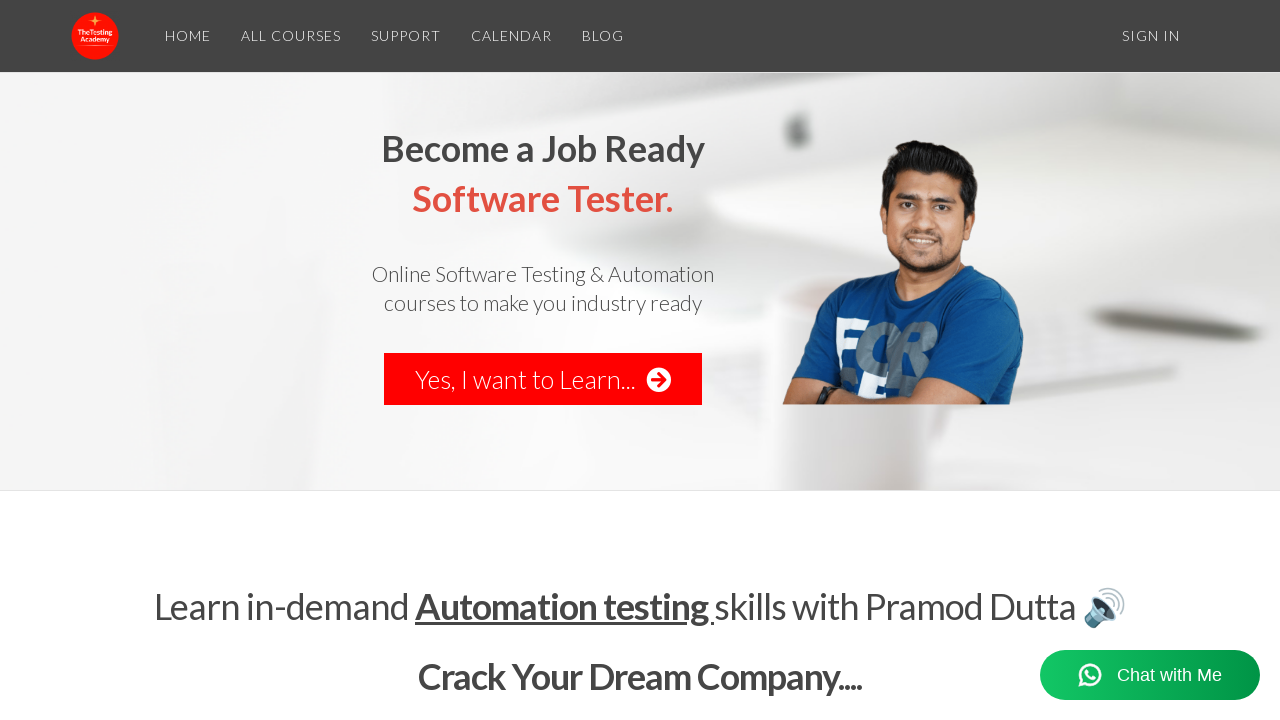